Tests that pressing Escape cancels the edit and restores original text

Starting URL: https://demo.playwright.dev/todomvc

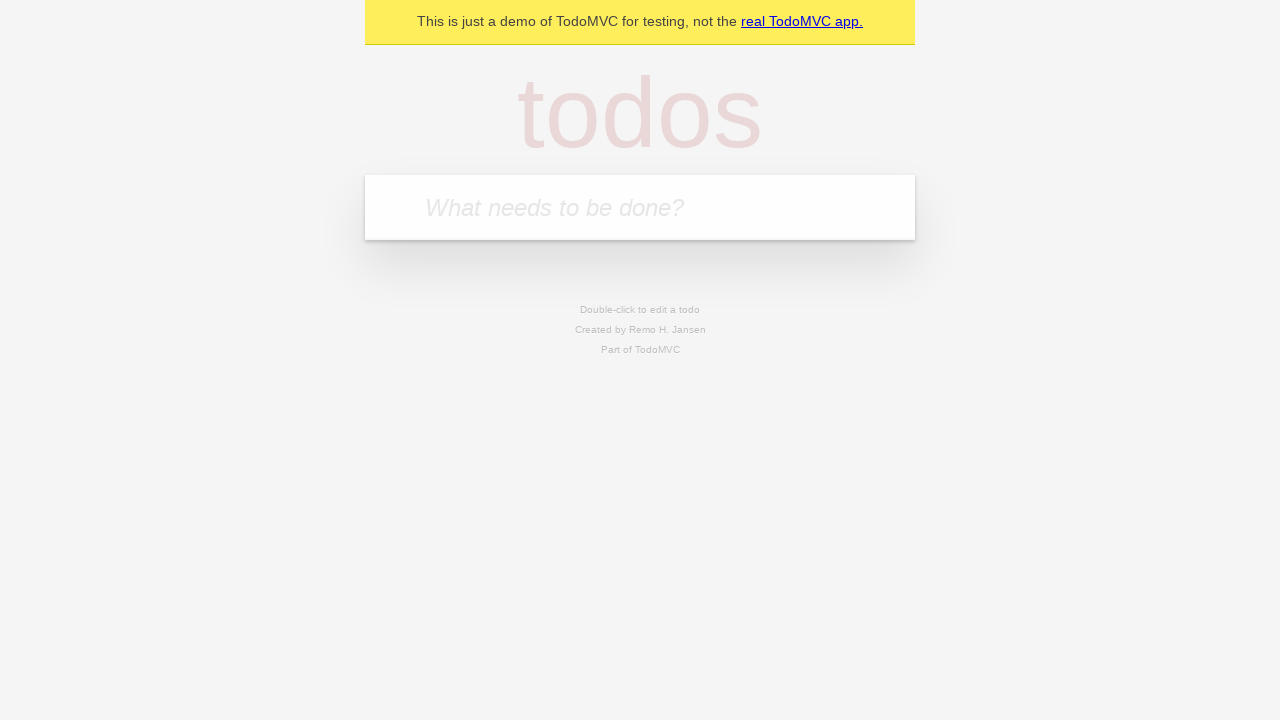

Filled todo input with 'buy some cheese' on internal:attr=[placeholder="What needs to be done?"i]
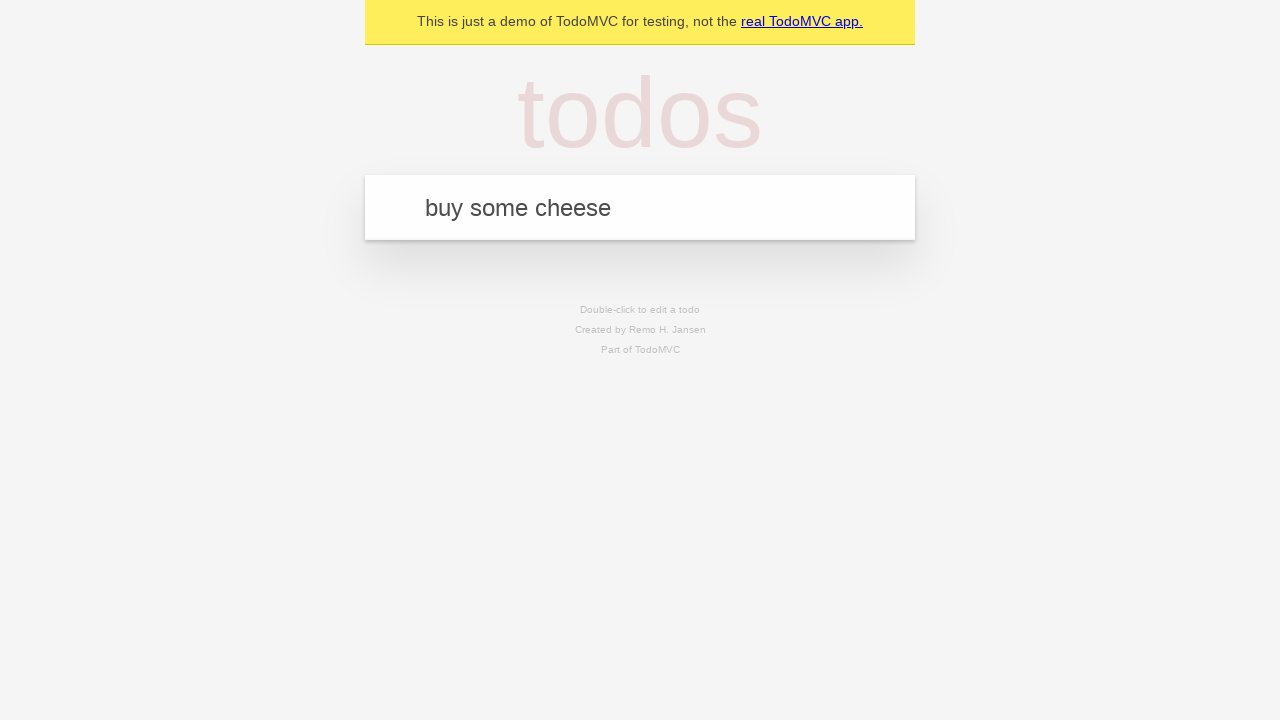

Pressed Enter to create todo 'buy some cheese' on internal:attr=[placeholder="What needs to be done?"i]
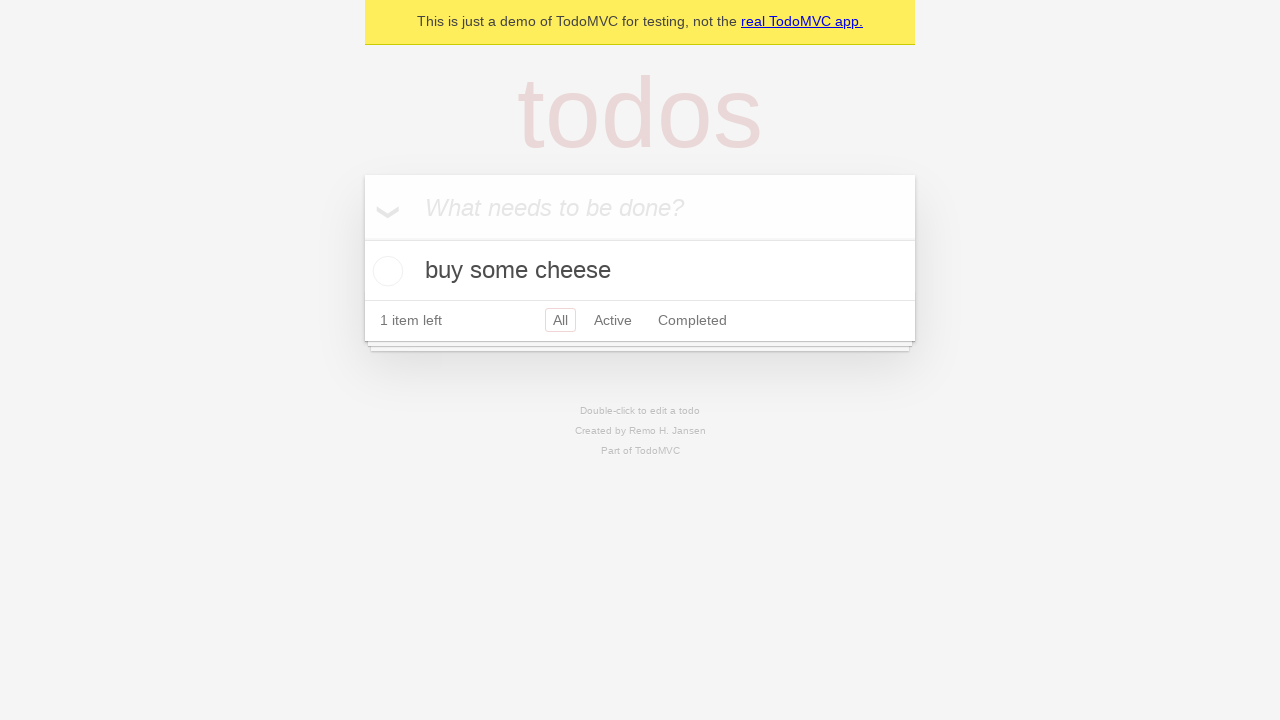

Filled todo input with 'feed the cat' on internal:attr=[placeholder="What needs to be done?"i]
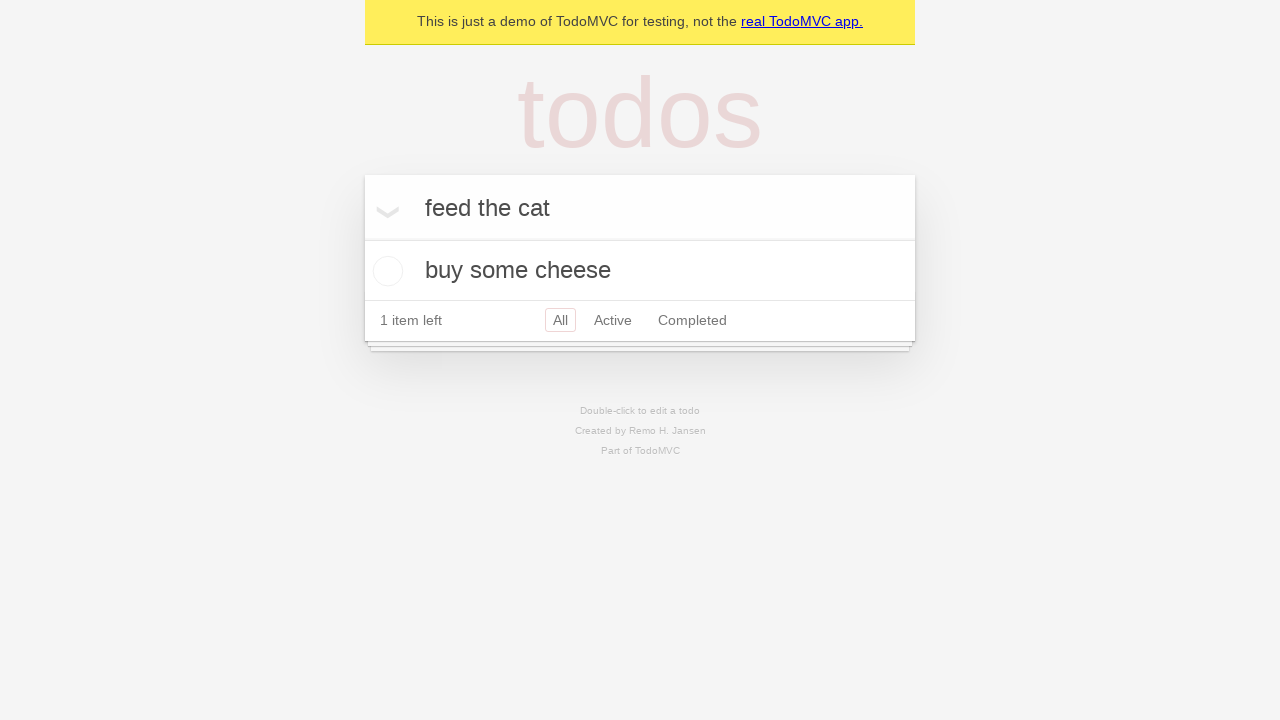

Pressed Enter to create todo 'feed the cat' on internal:attr=[placeholder="What needs to be done?"i]
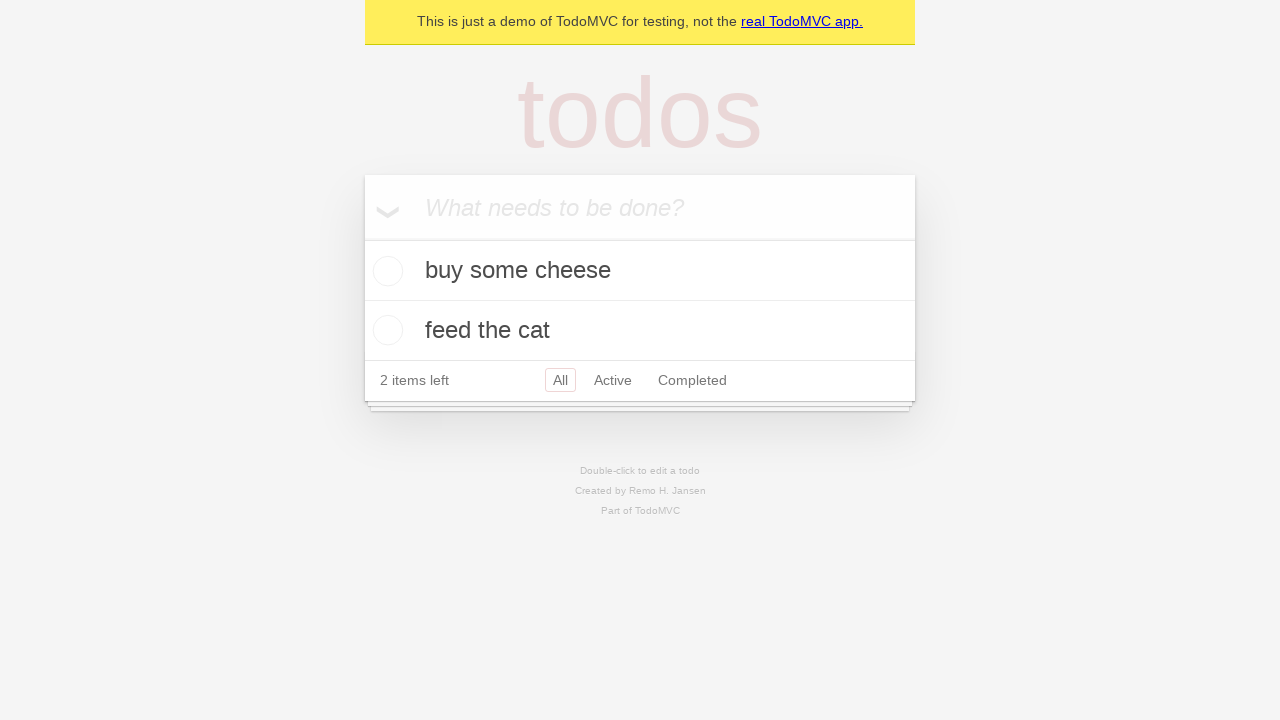

Filled todo input with 'book a doctors appointment' on internal:attr=[placeholder="What needs to be done?"i]
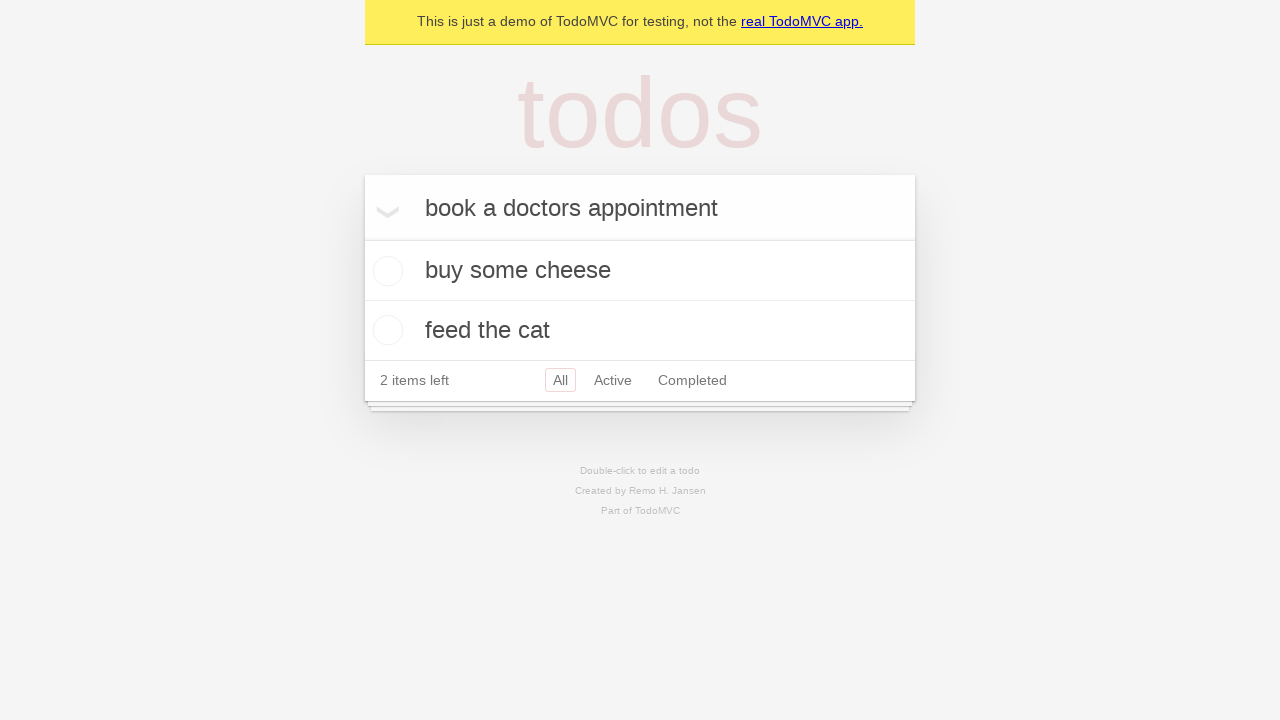

Pressed Enter to create todo 'book a doctors appointment' on internal:attr=[placeholder="What needs to be done?"i]
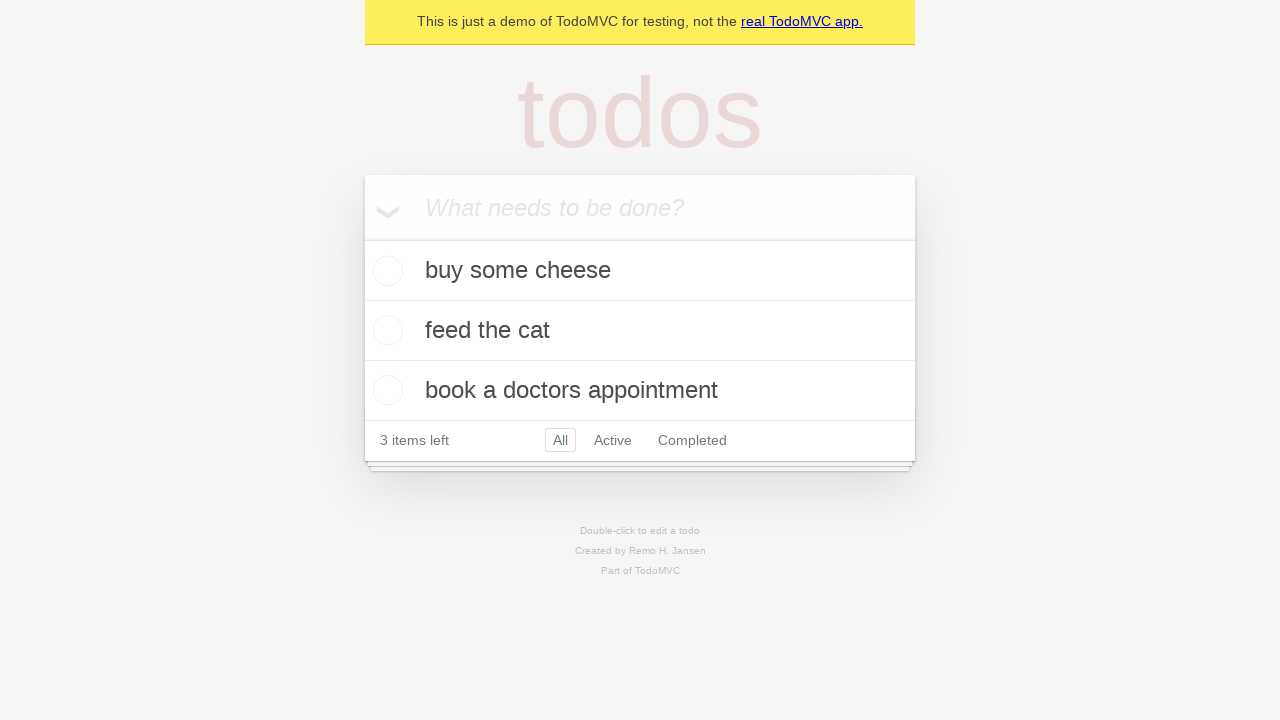

All three todos have been created and loaded
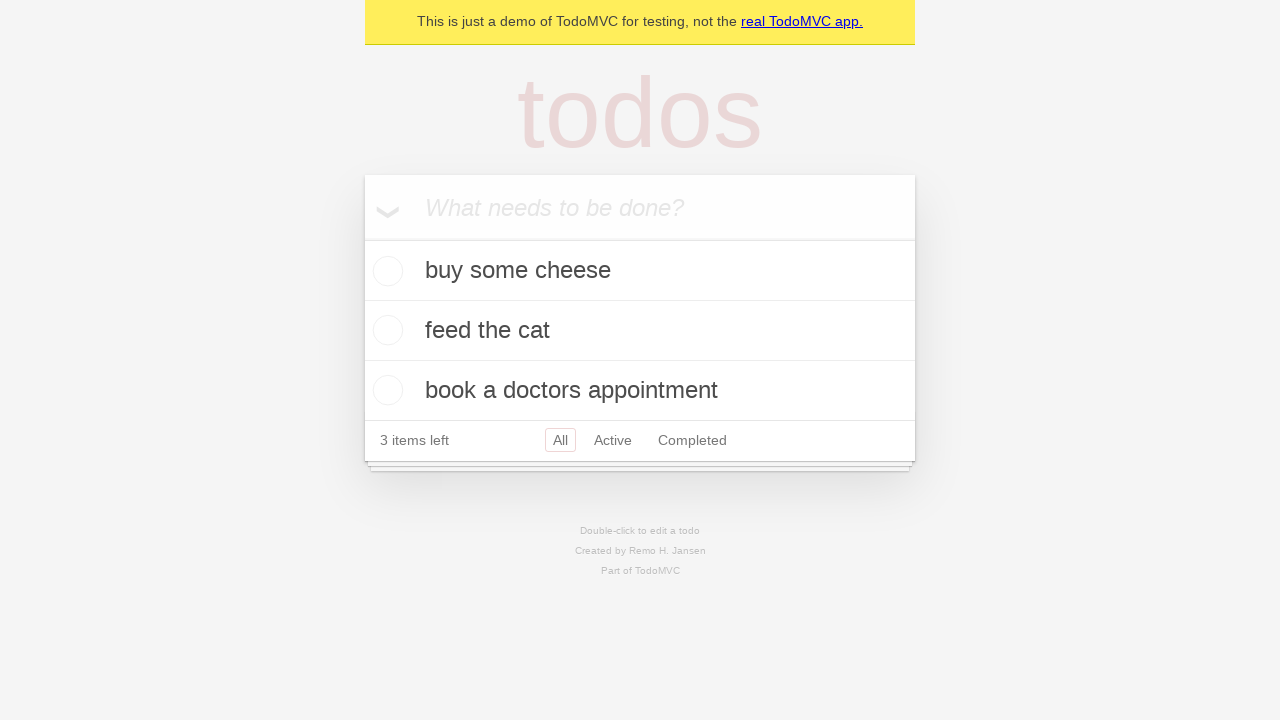

Double-clicked second todo item to enter edit mode at (640, 331) on internal:testid=[data-testid="todo-item"s] >> nth=1
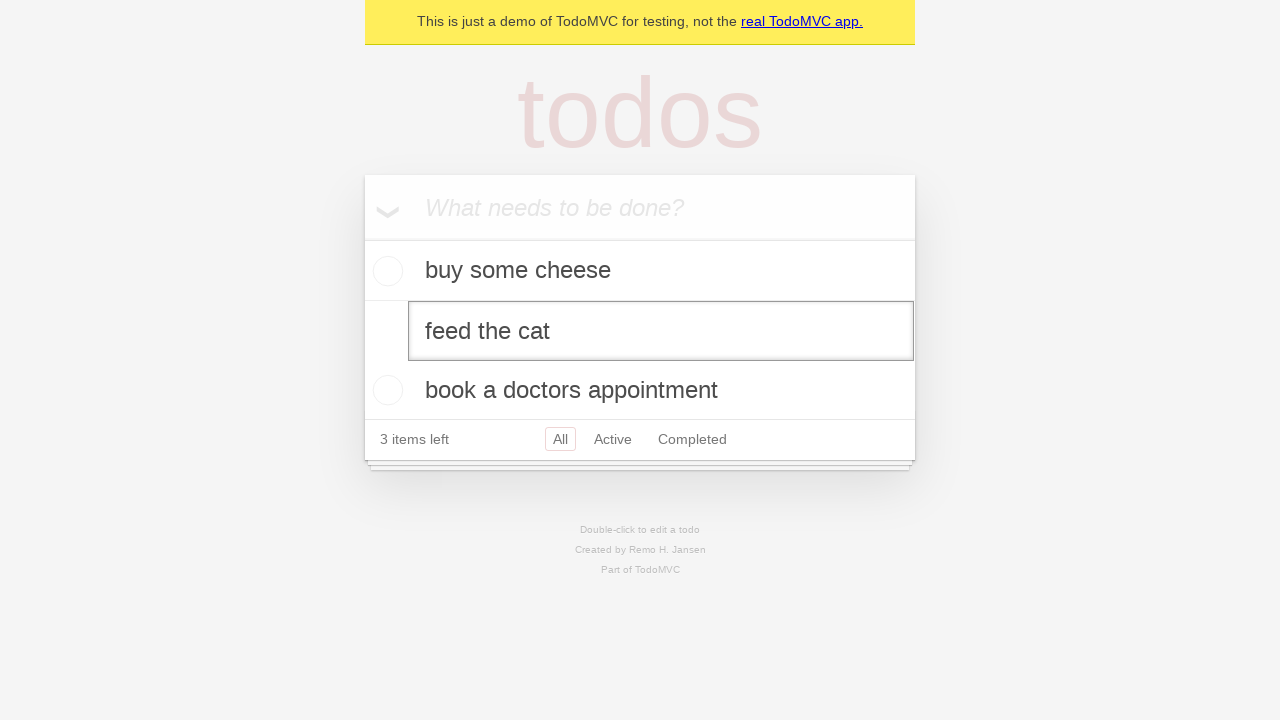

Filled edit input with 'buy some sausages' on internal:testid=[data-testid="todo-item"s] >> nth=1 >> internal:role=textbox[nam
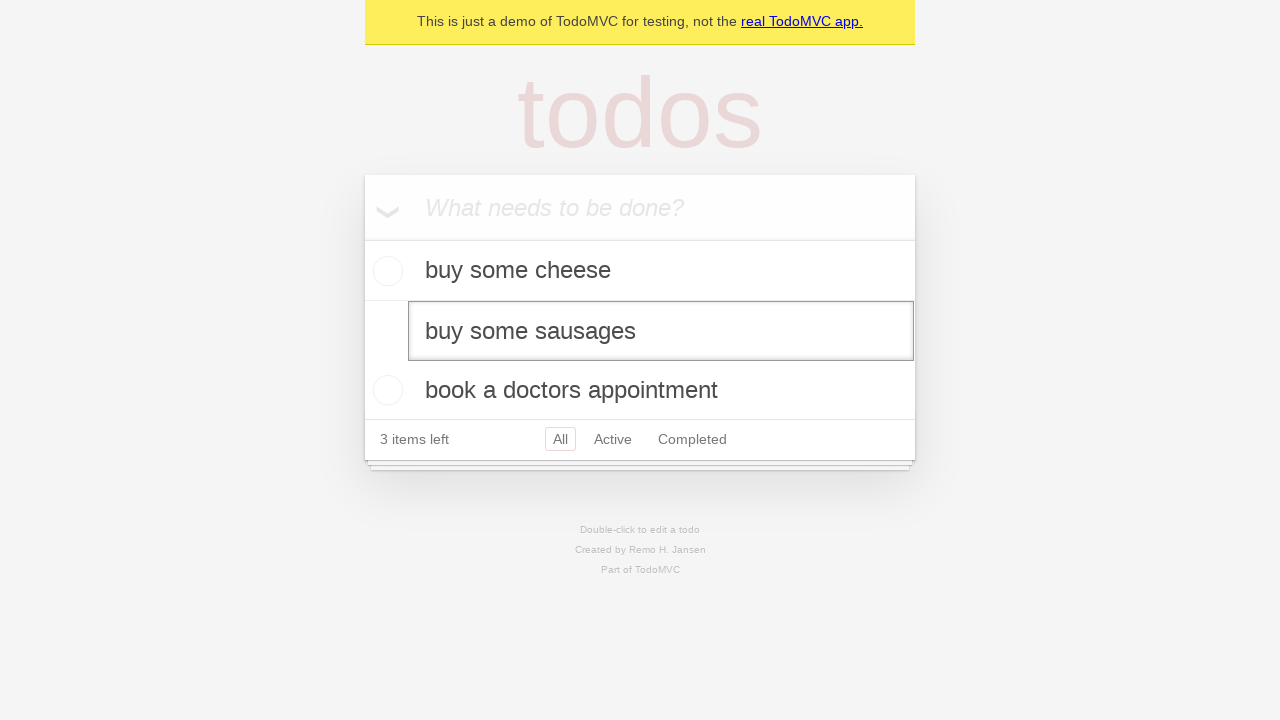

Pressed Escape to cancel edit and restore original text on internal:testid=[data-testid="todo-item"s] >> nth=1 >> internal:role=textbox[nam
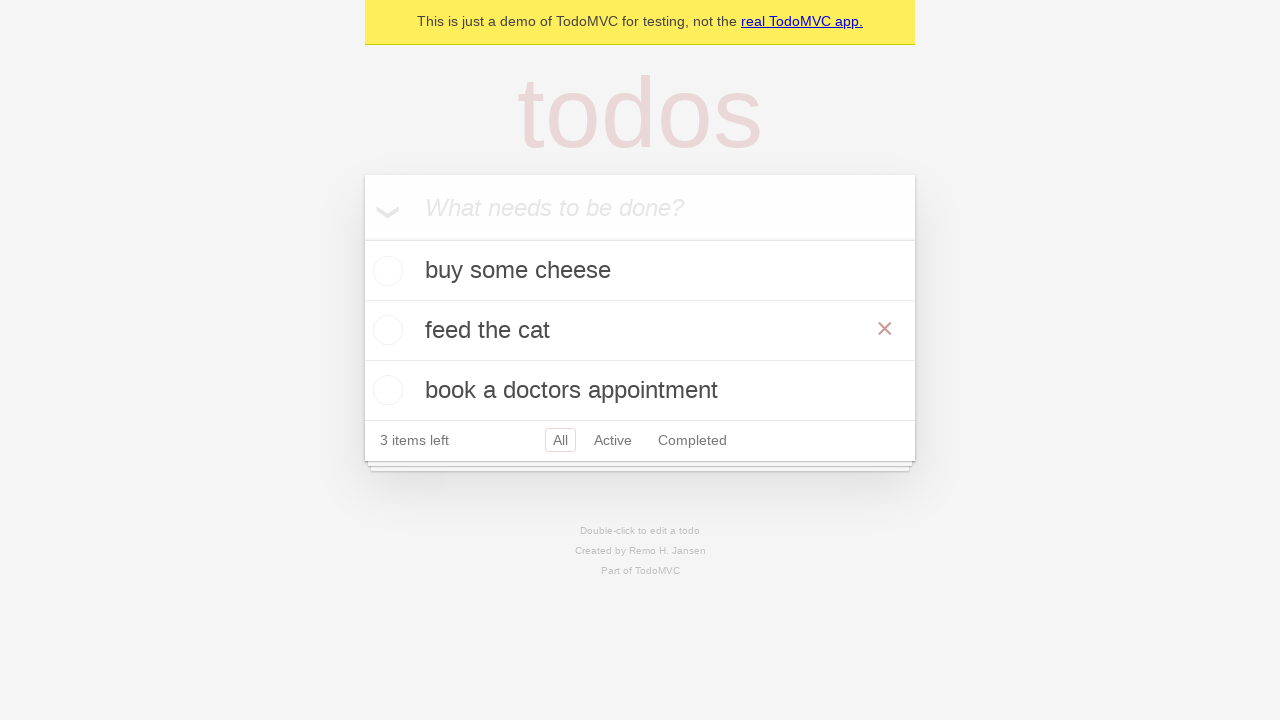

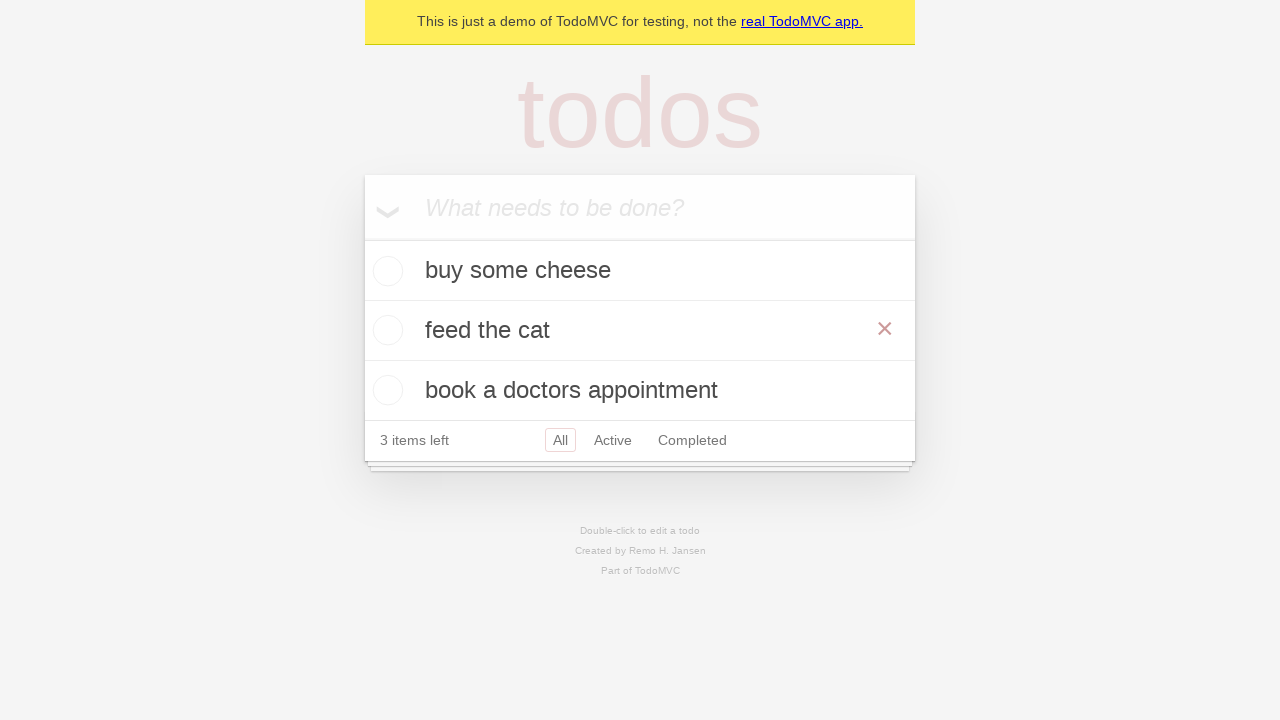